Tests iframe handling by switching between two frames on the page, extracting text content from each frame, and then switching back to the main content

Starting URL: https://demoqa.com/frames

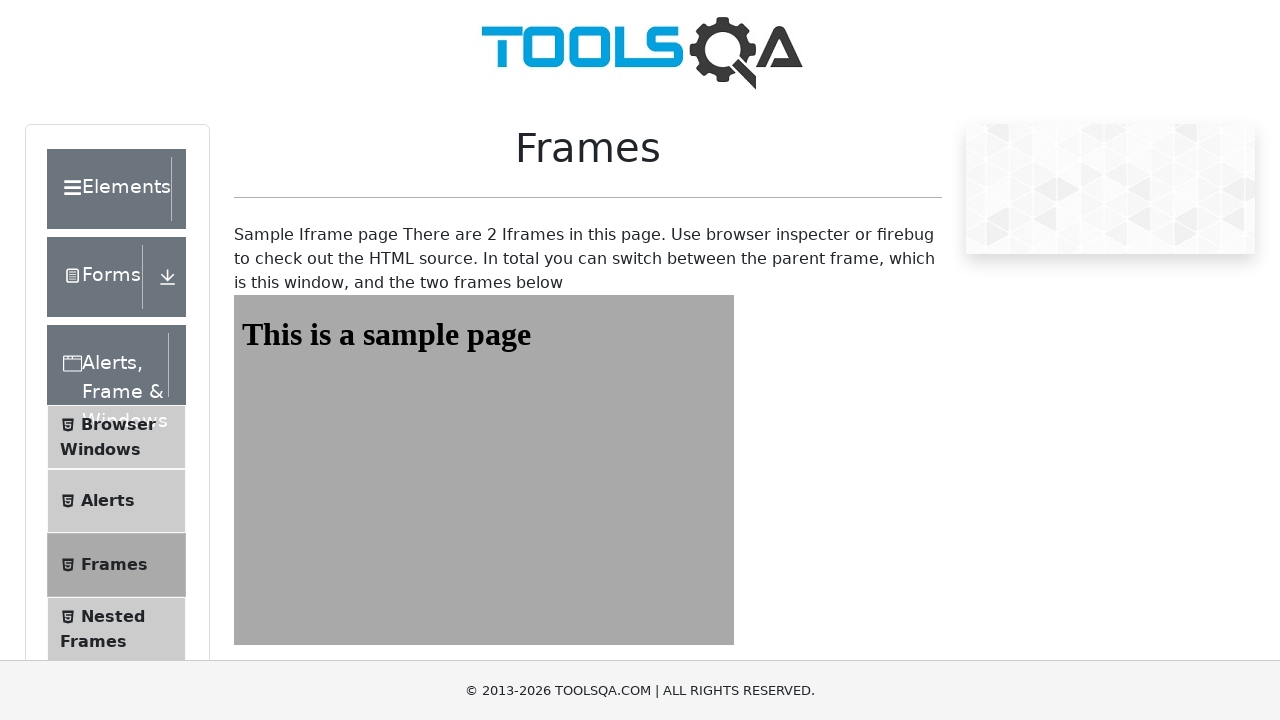

Navigated to https://demoqa.com/frames
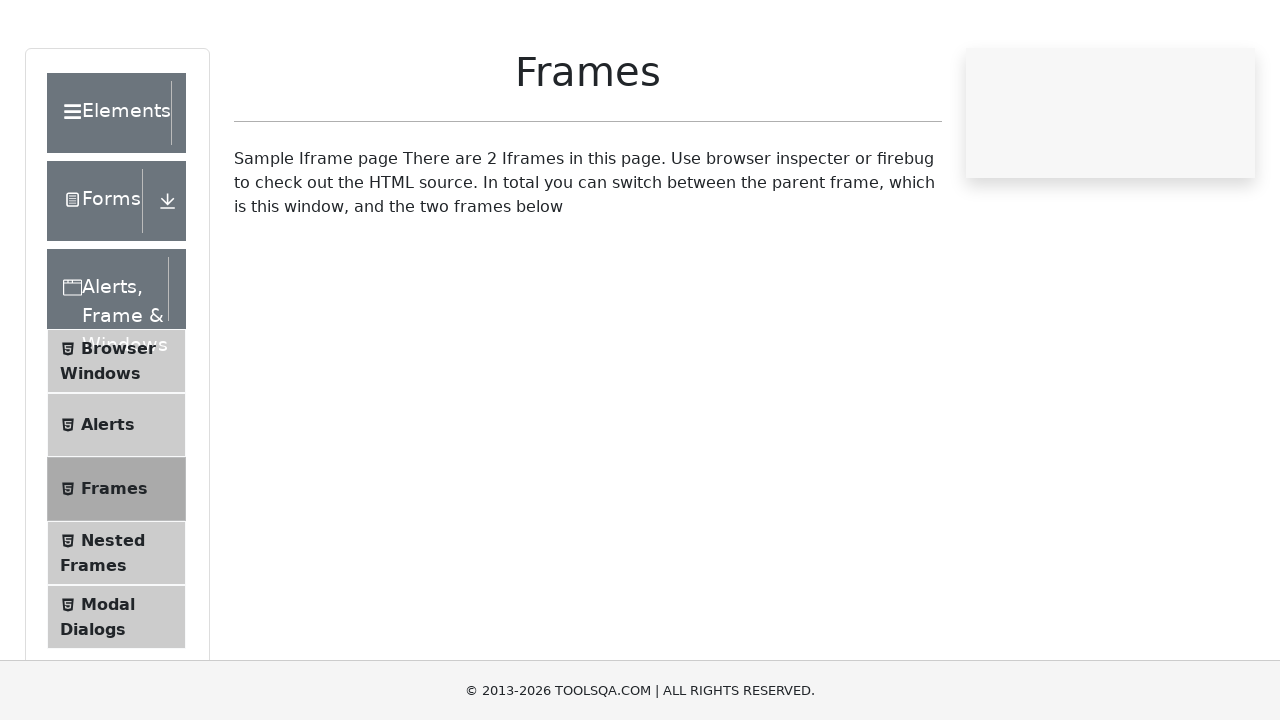

Located frame1 element
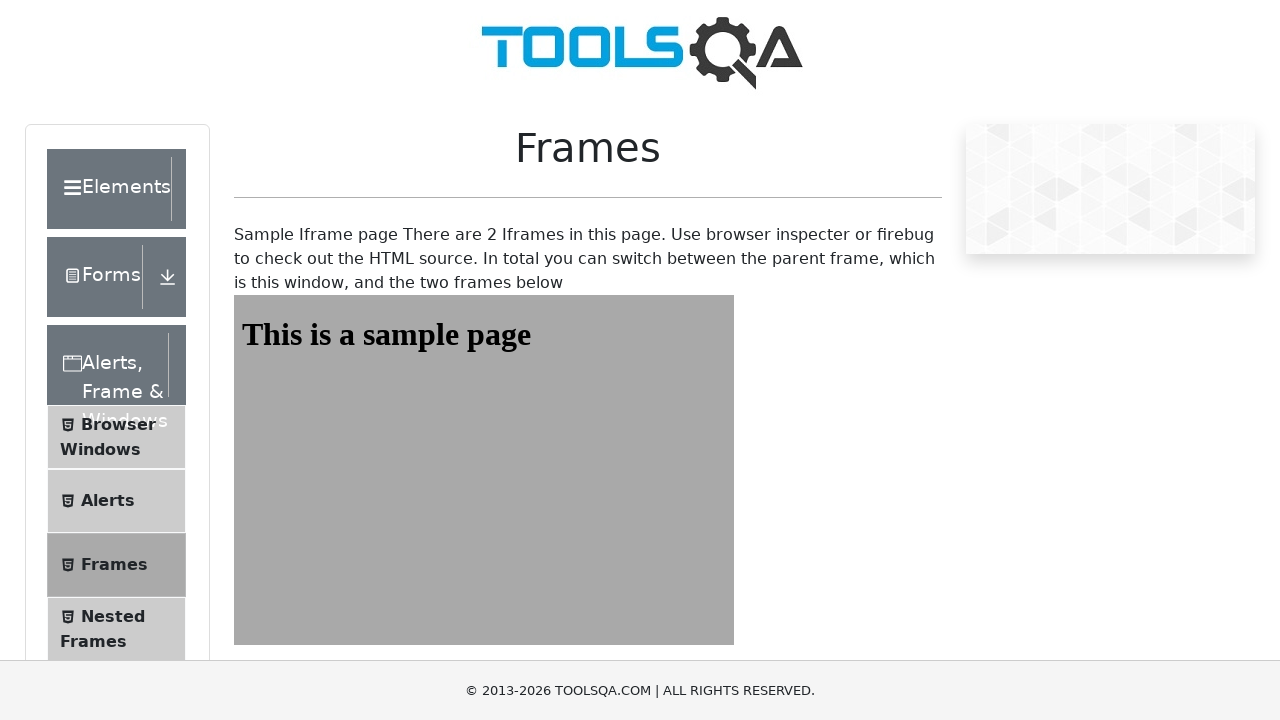

Extracted text from frame1: 'This is a sample page'
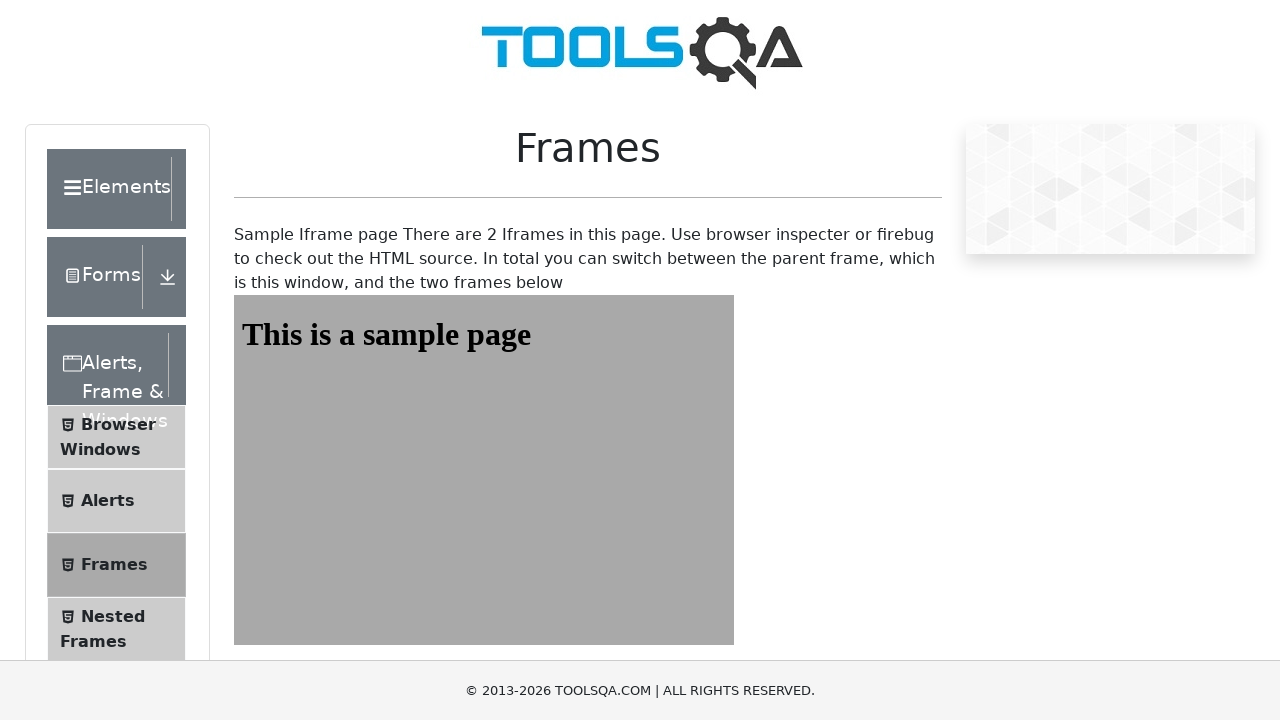

Printed frame1 text content
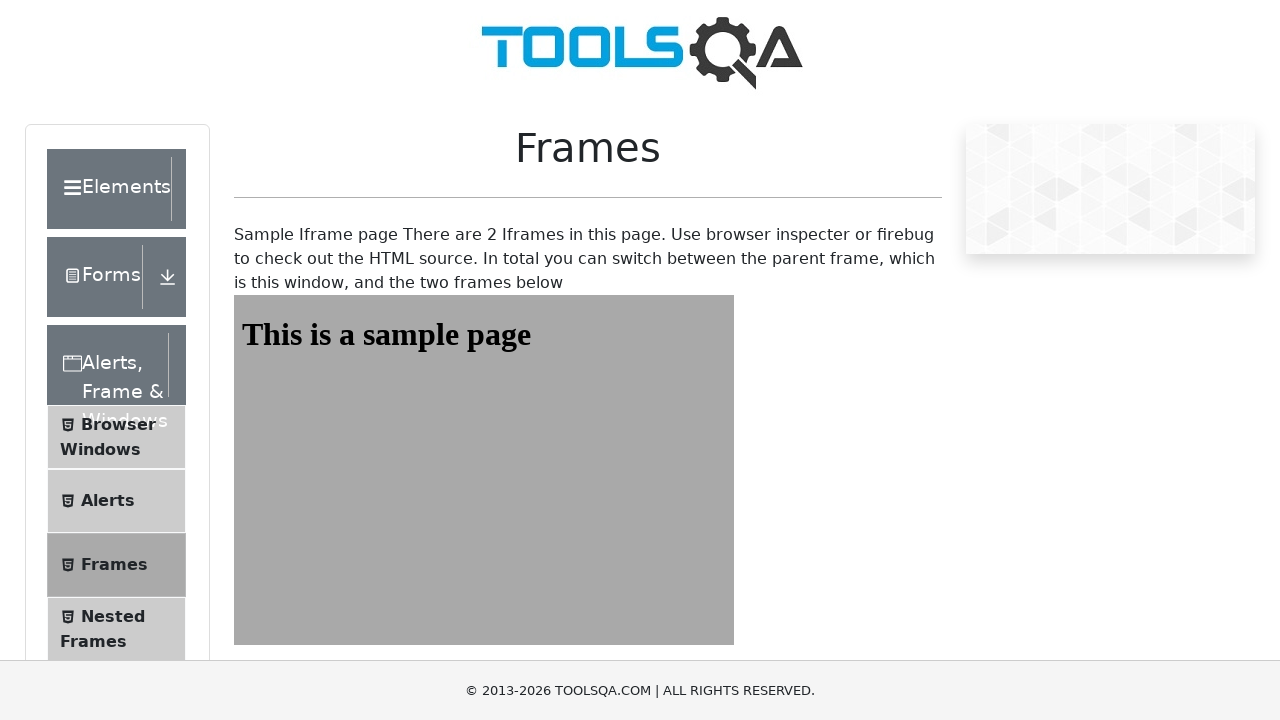

Located frame2 element
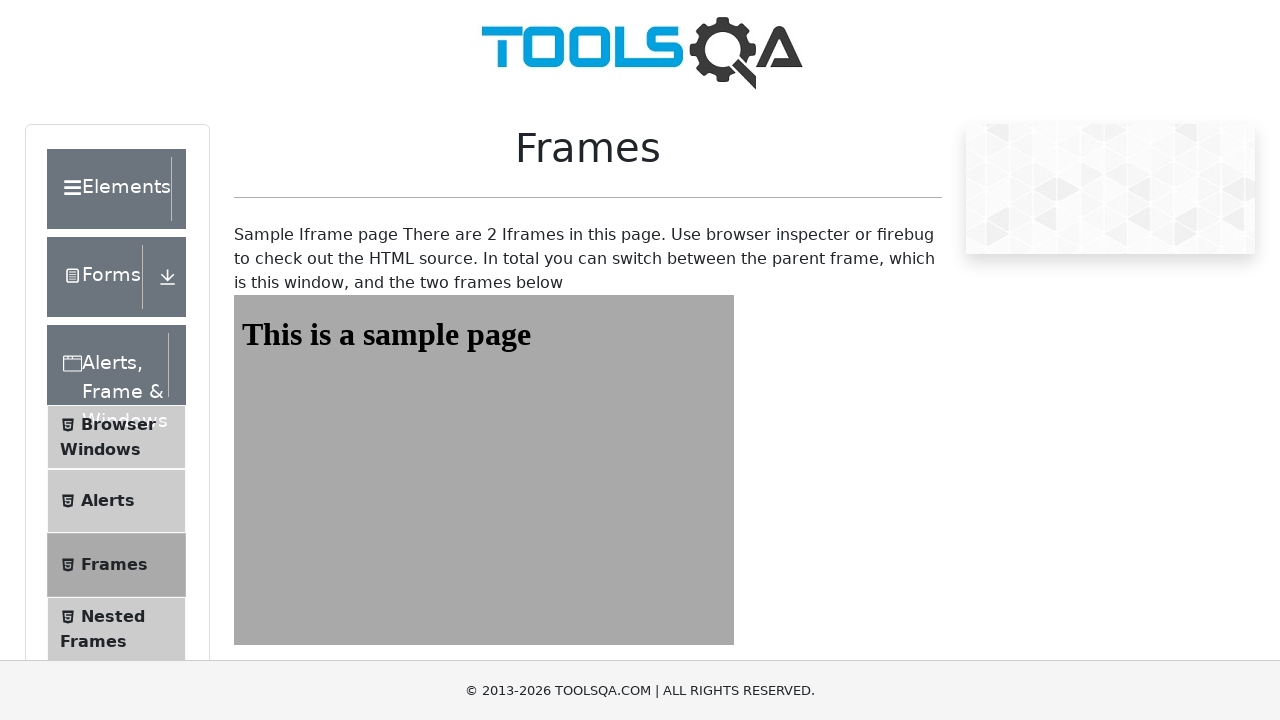

Extracted text from frame2: 'This is a sample page'
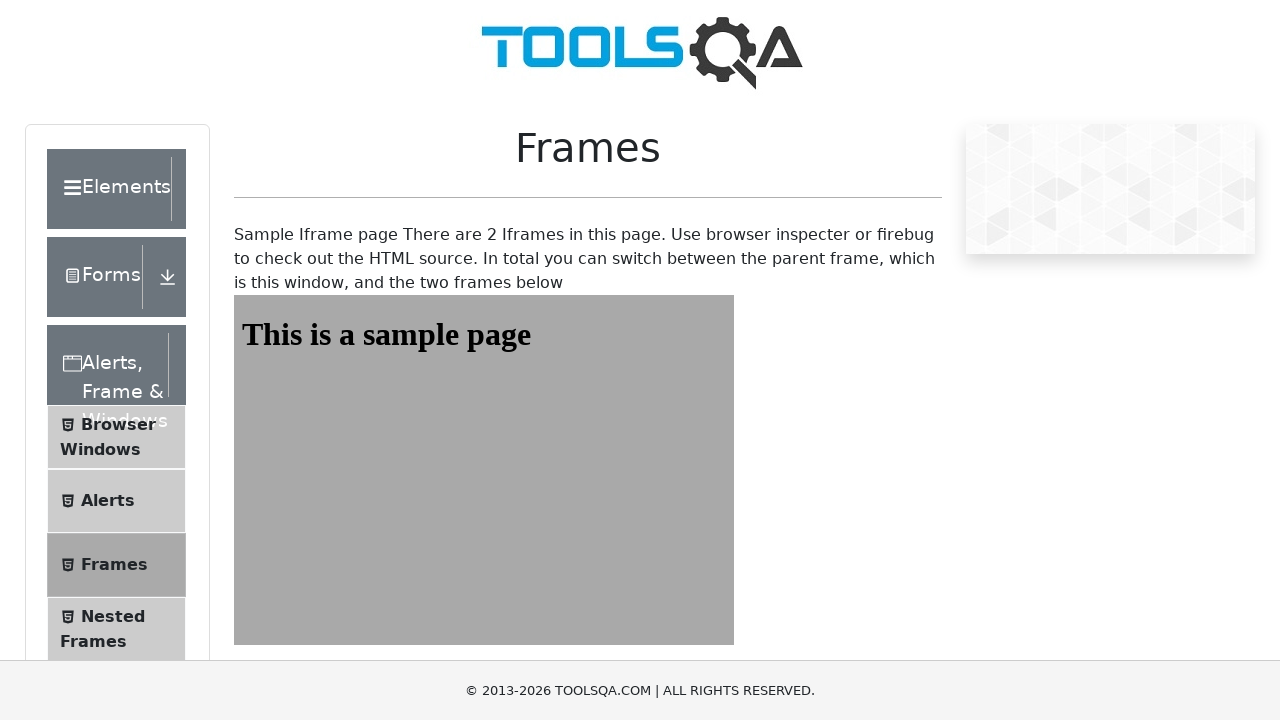

Printed frame2 text content
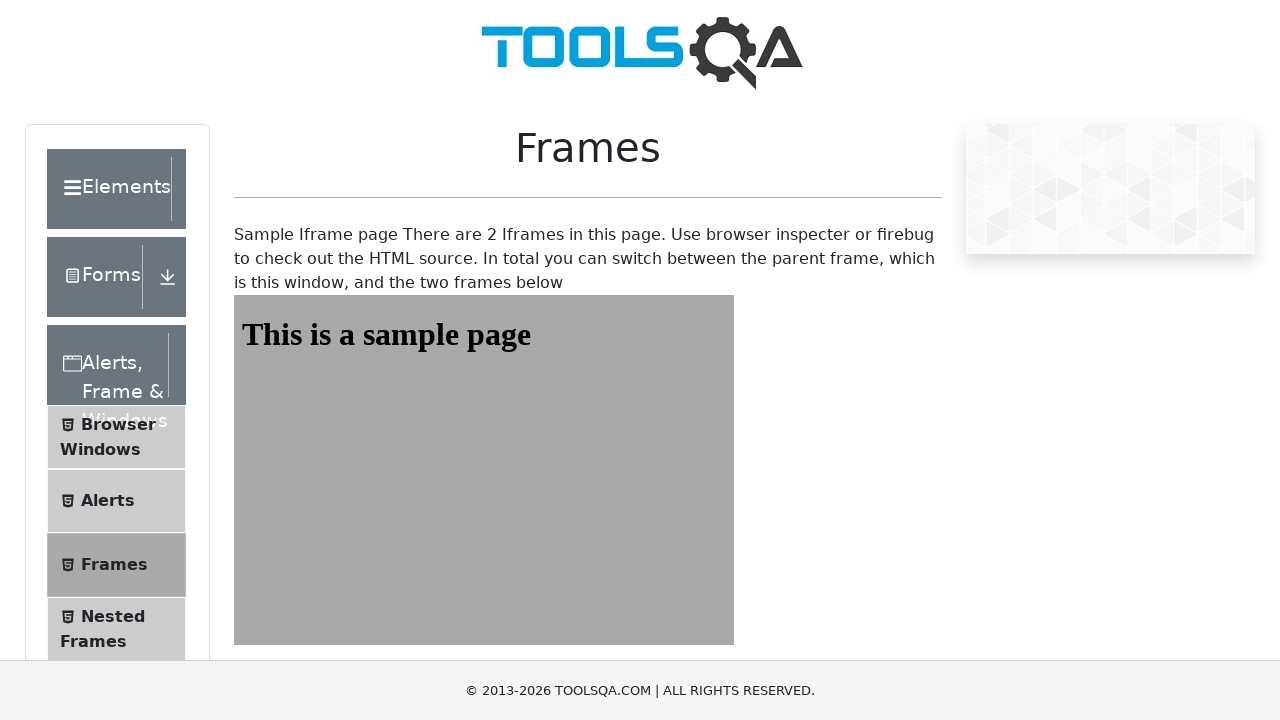

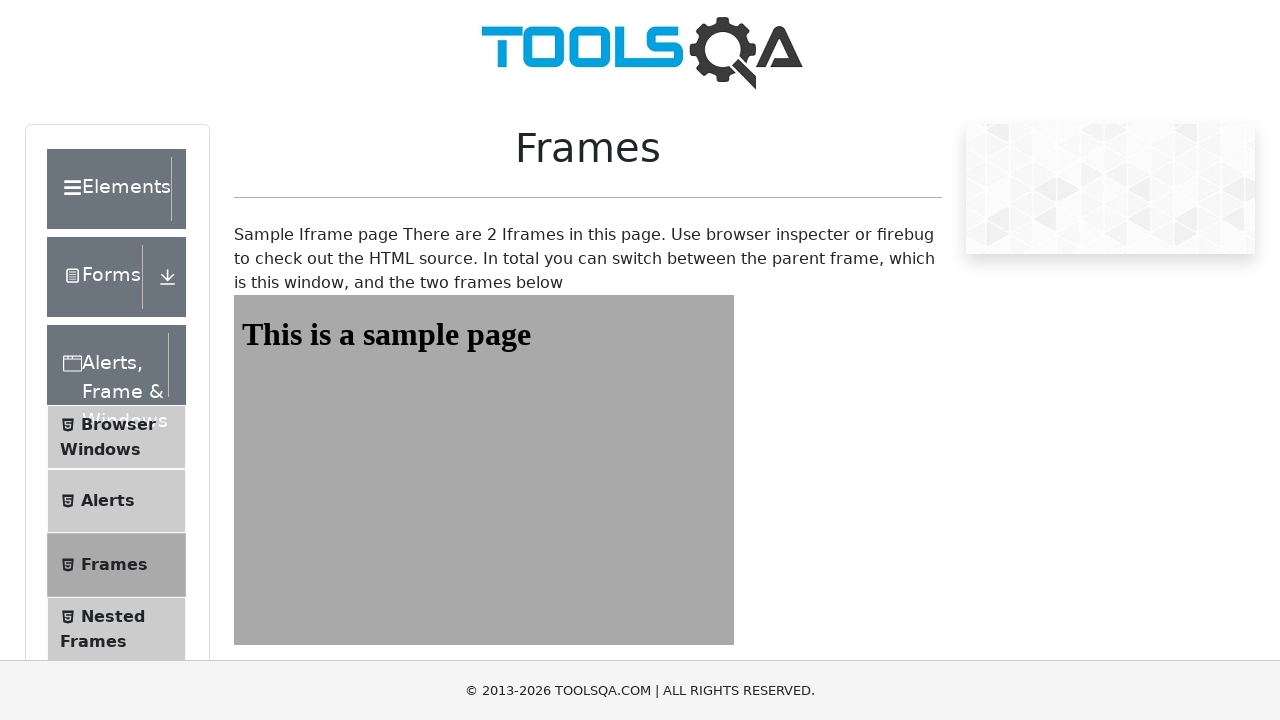